Tests dynamic control removal by clicking a button and verifying the message that appears

Starting URL: https://the-internet.herokuapp.com/dynamic_controls

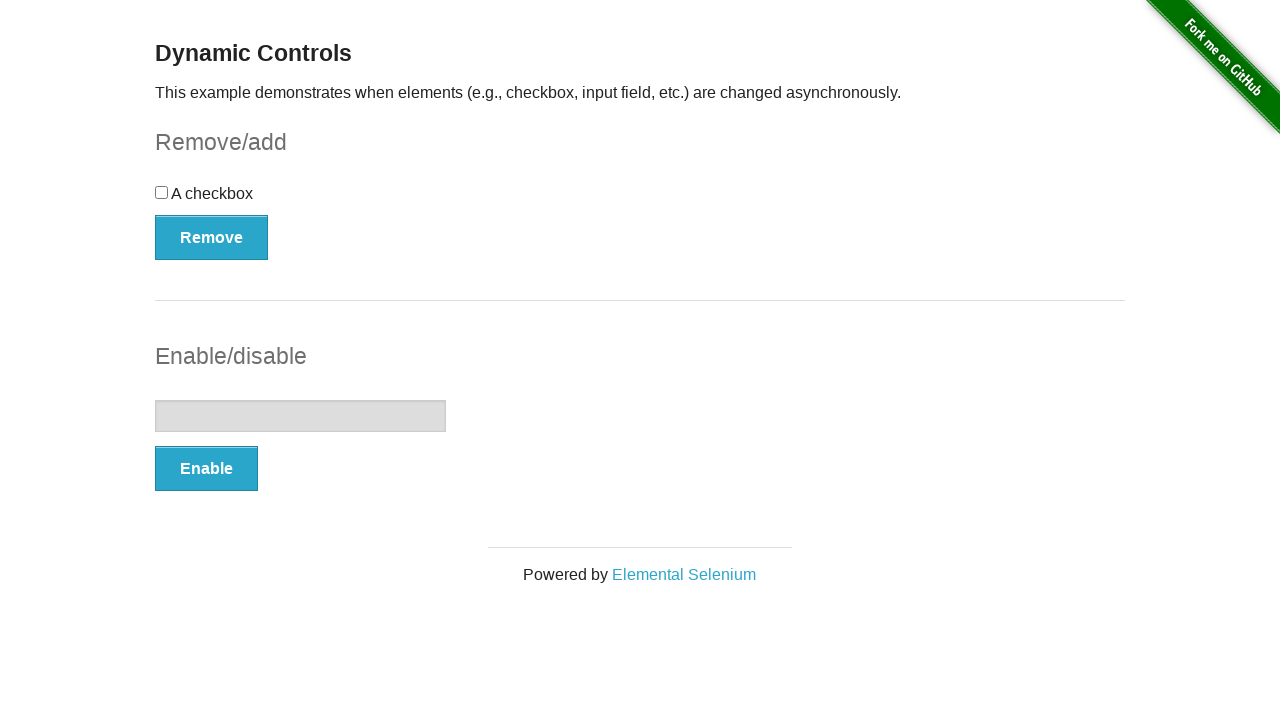

Navigated to dynamic controls page
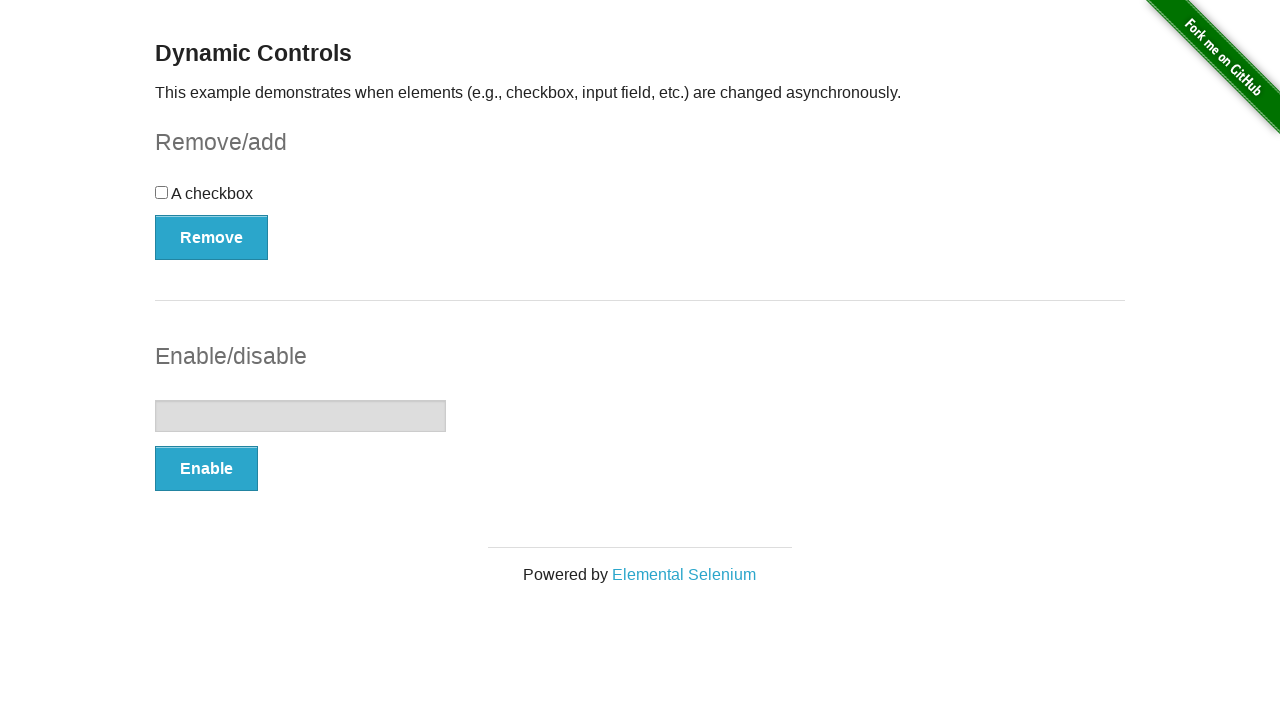

Clicked button to remove/add checkbox at (212, 237) on button[onclick='swapCheckbox()']
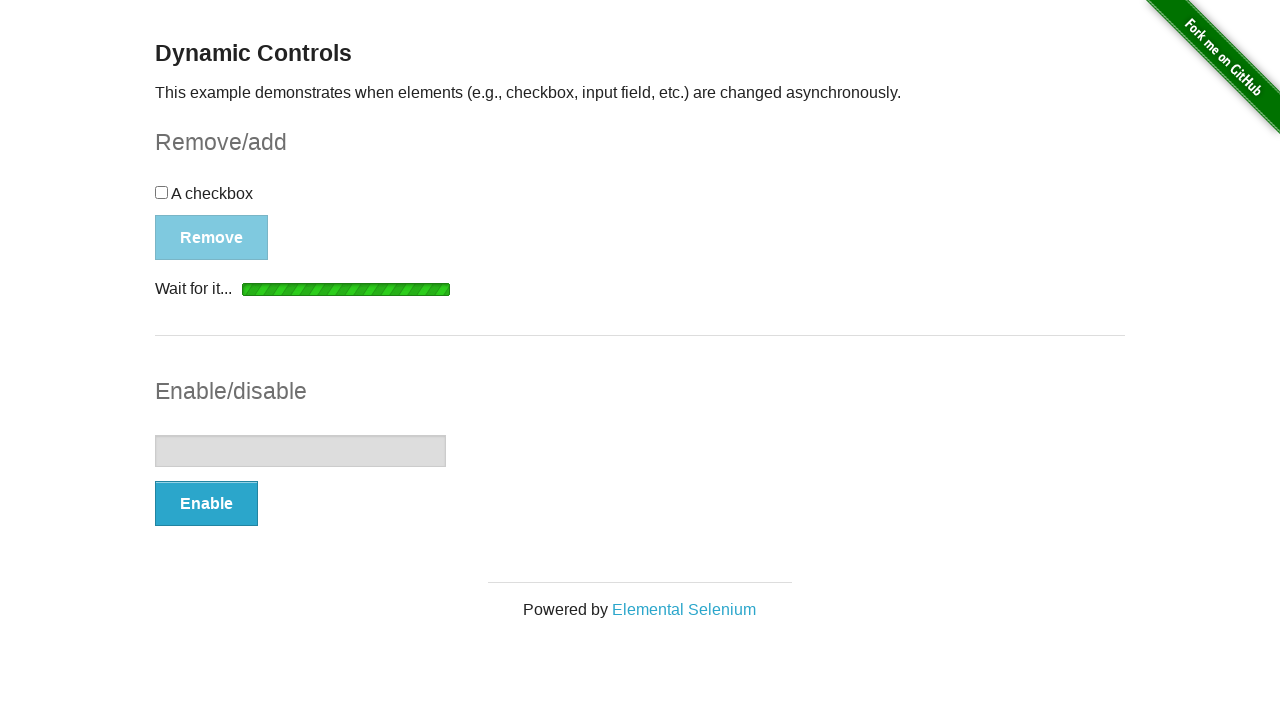

Message element appeared after control action
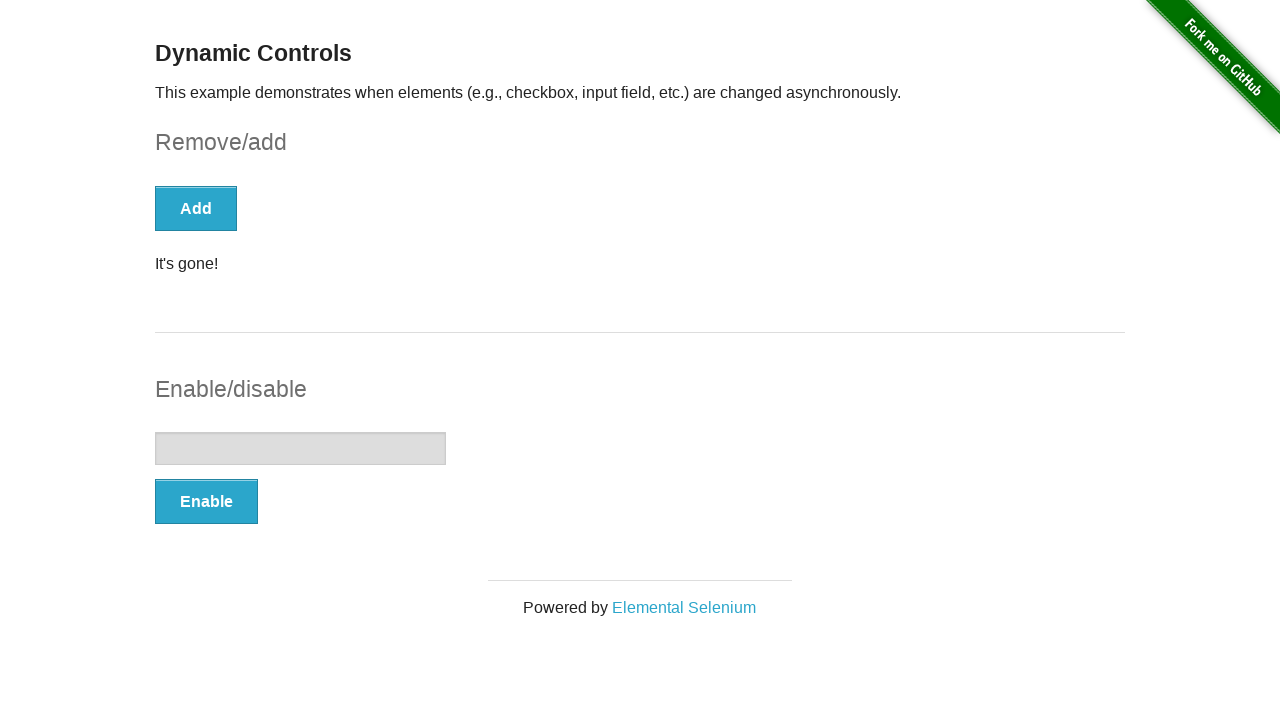

Verified message text: It's gone!
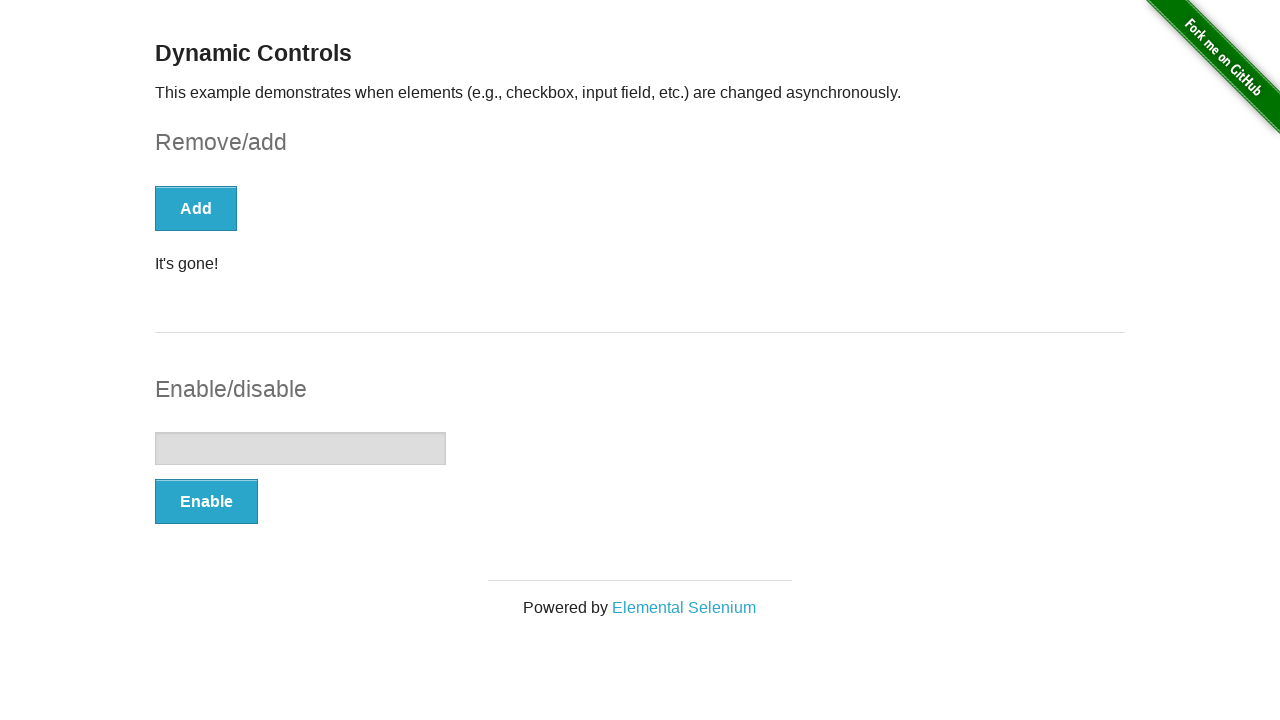

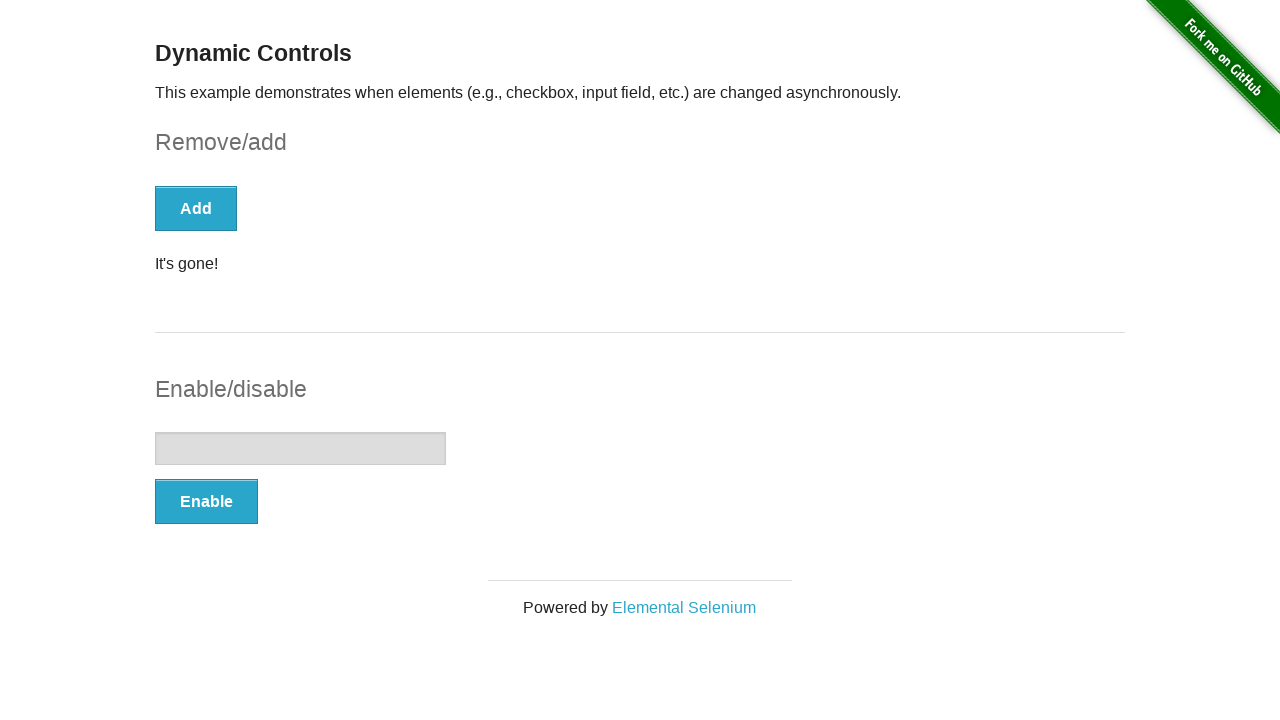